Navigates through BigBasket's category menu system by hovering over main categories and subcategories to reveal nested menu items

Starting URL: https://bigbasket.com

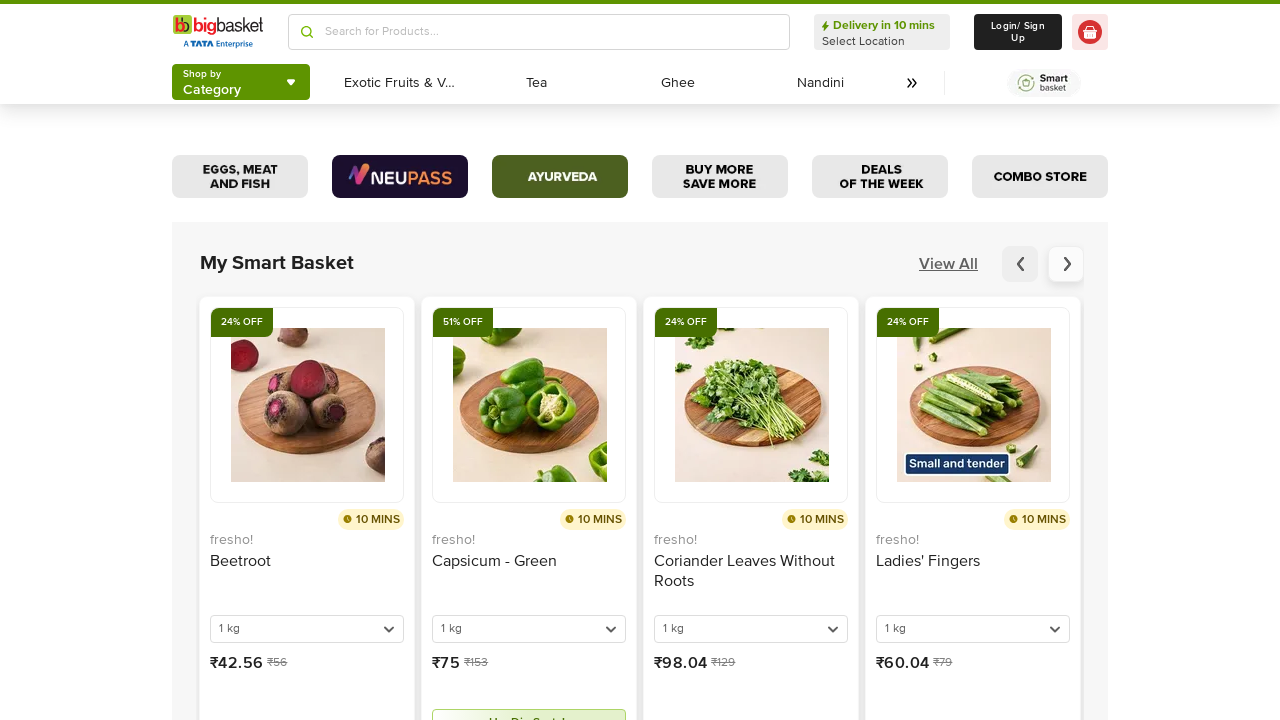

Scrolled down 200px to make menu visible
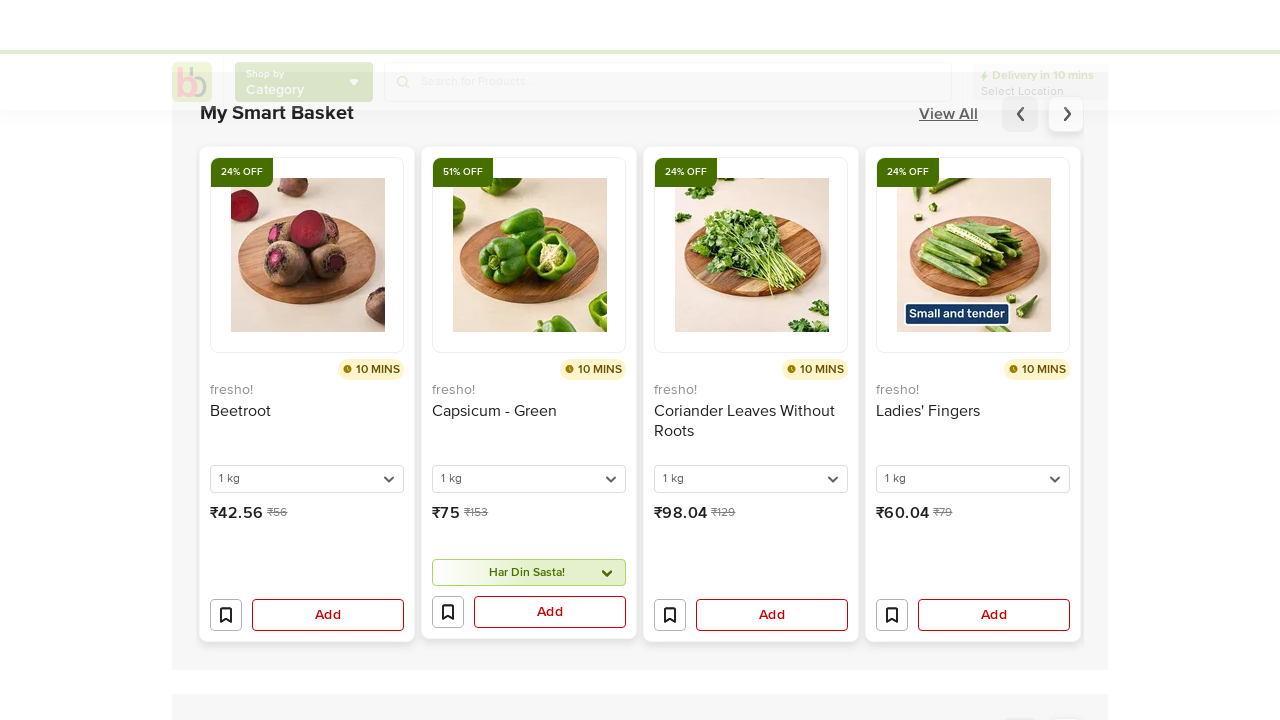

Clicked on Category menu button at (274, 40) on (//span[text()='Category'])[1]
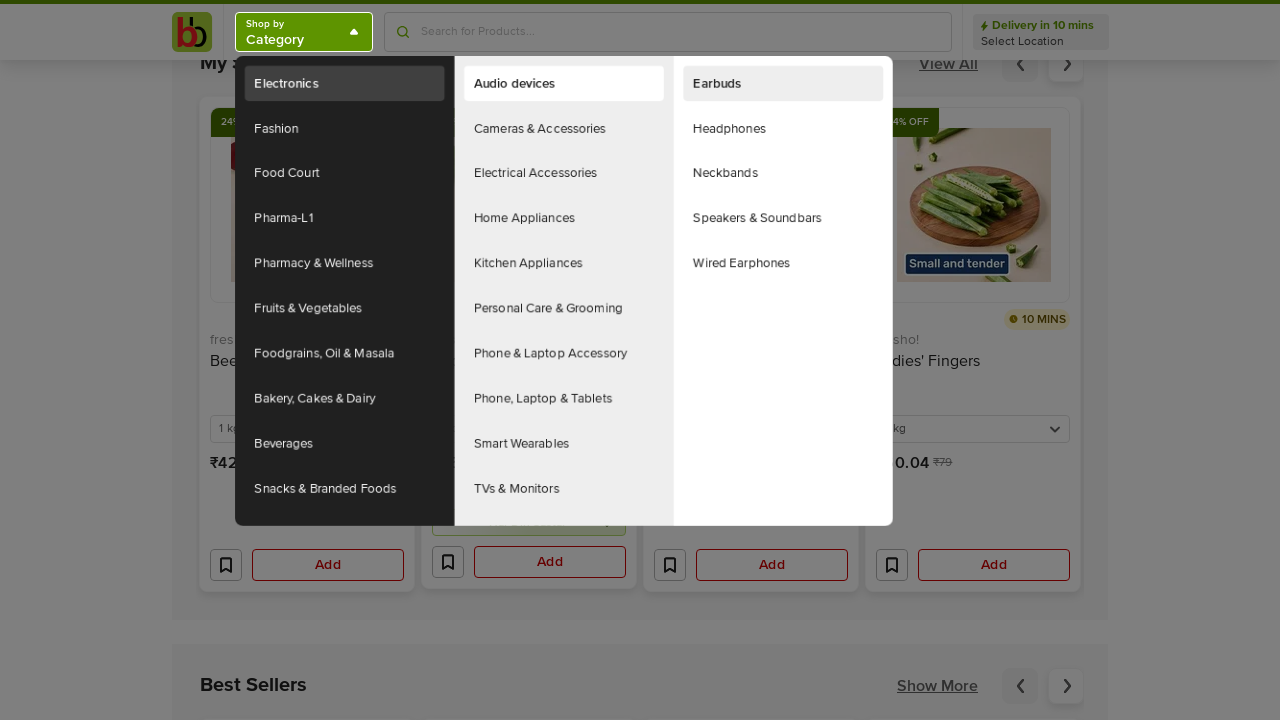

Retrieved 0 main category menu items
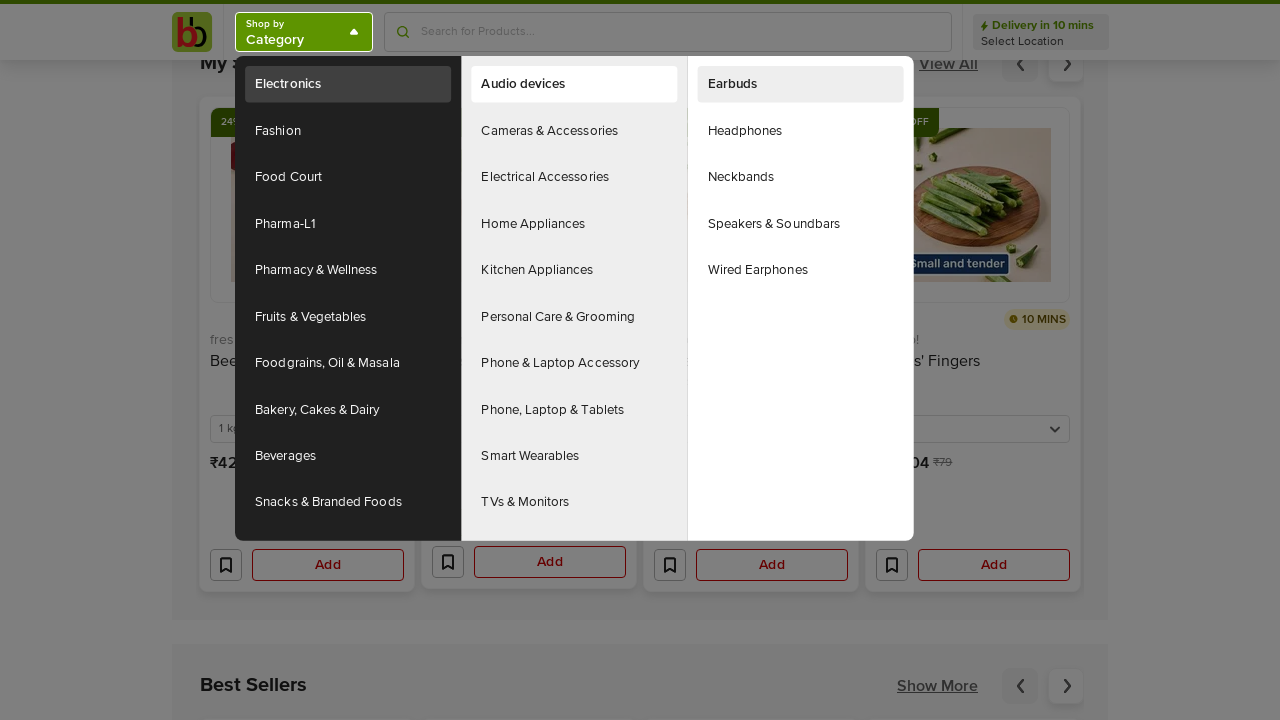

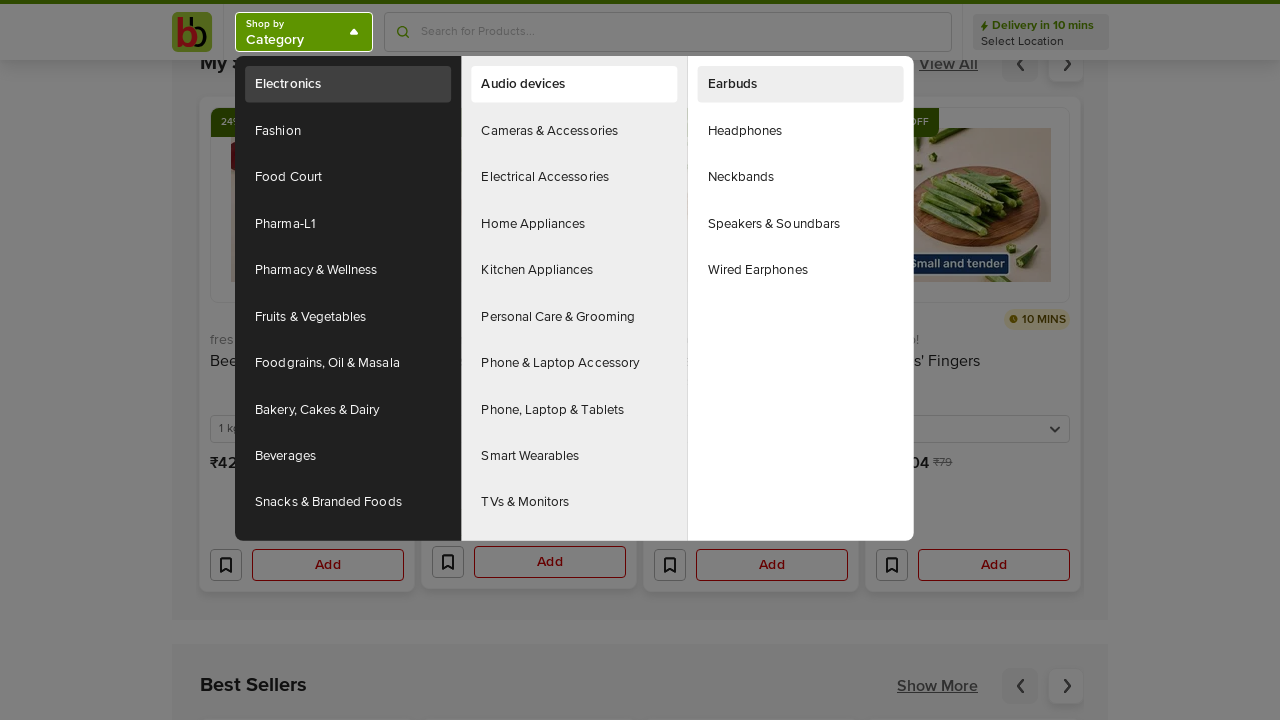